Navigates to the products page and verifies that the "All Products" heading is displayed on the page.

Starting URL: https://automationexercise.com/products

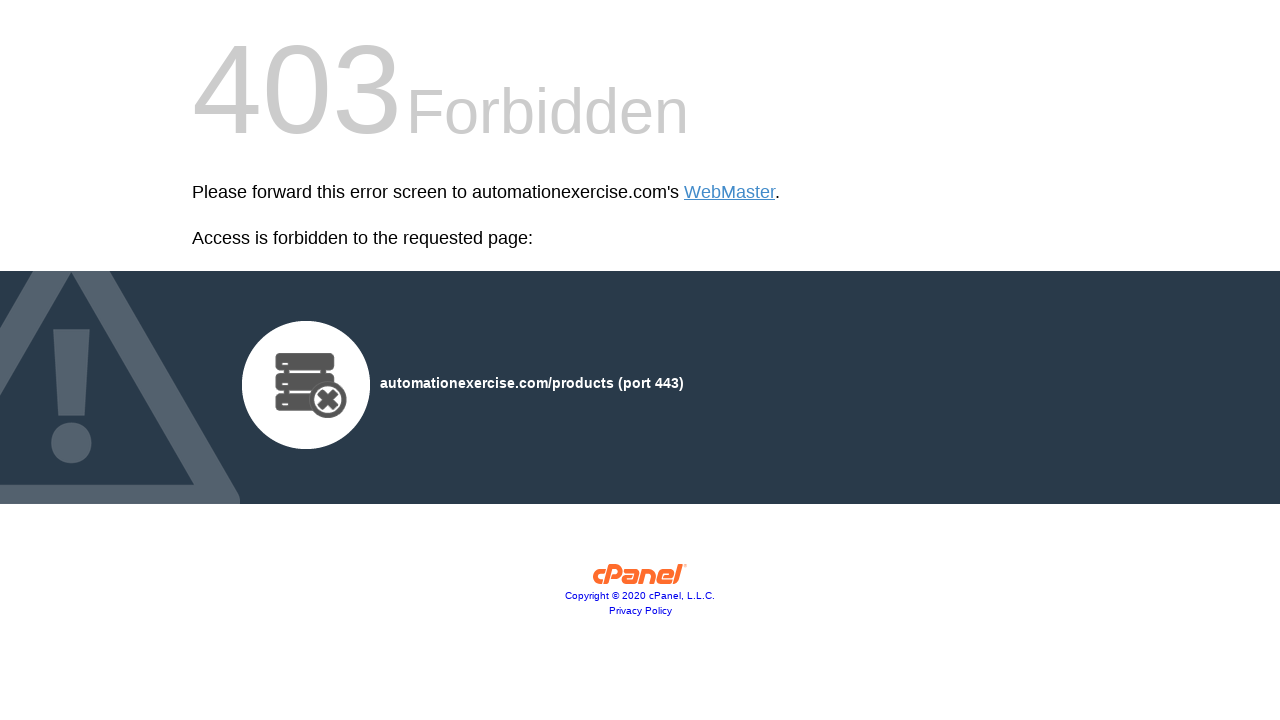

Navigated to products page
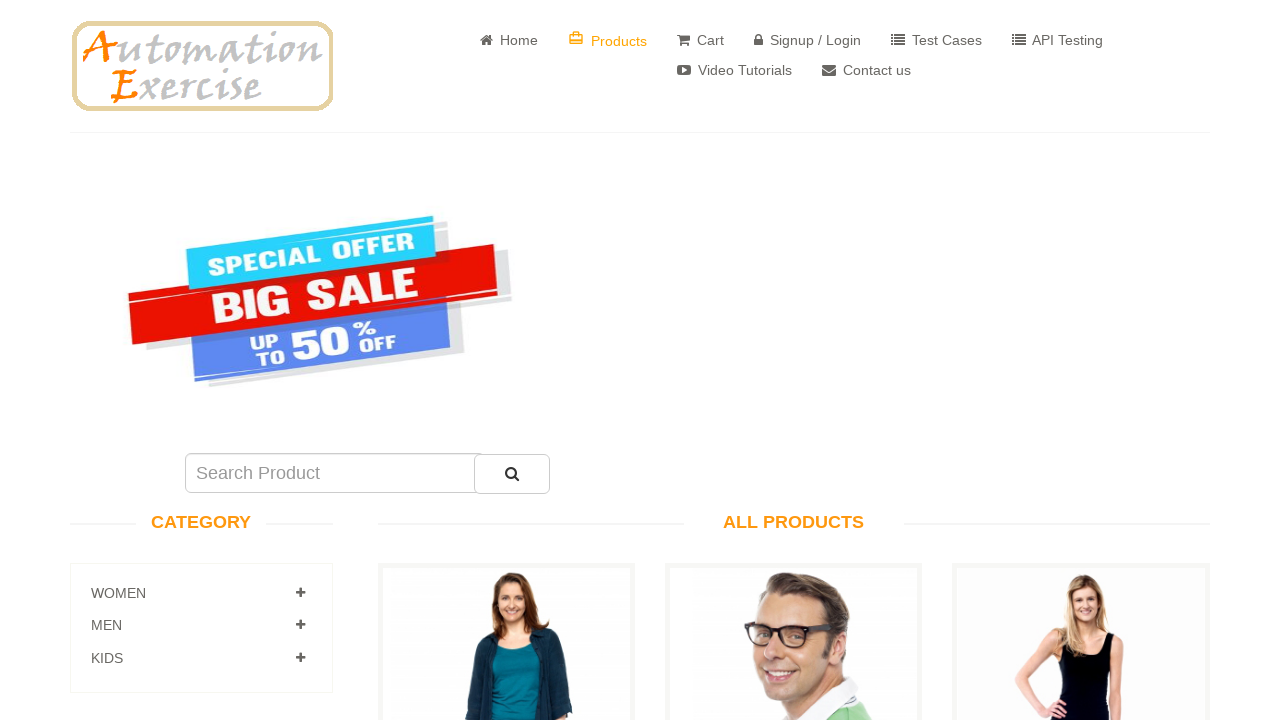

All Products heading is displayed on the page
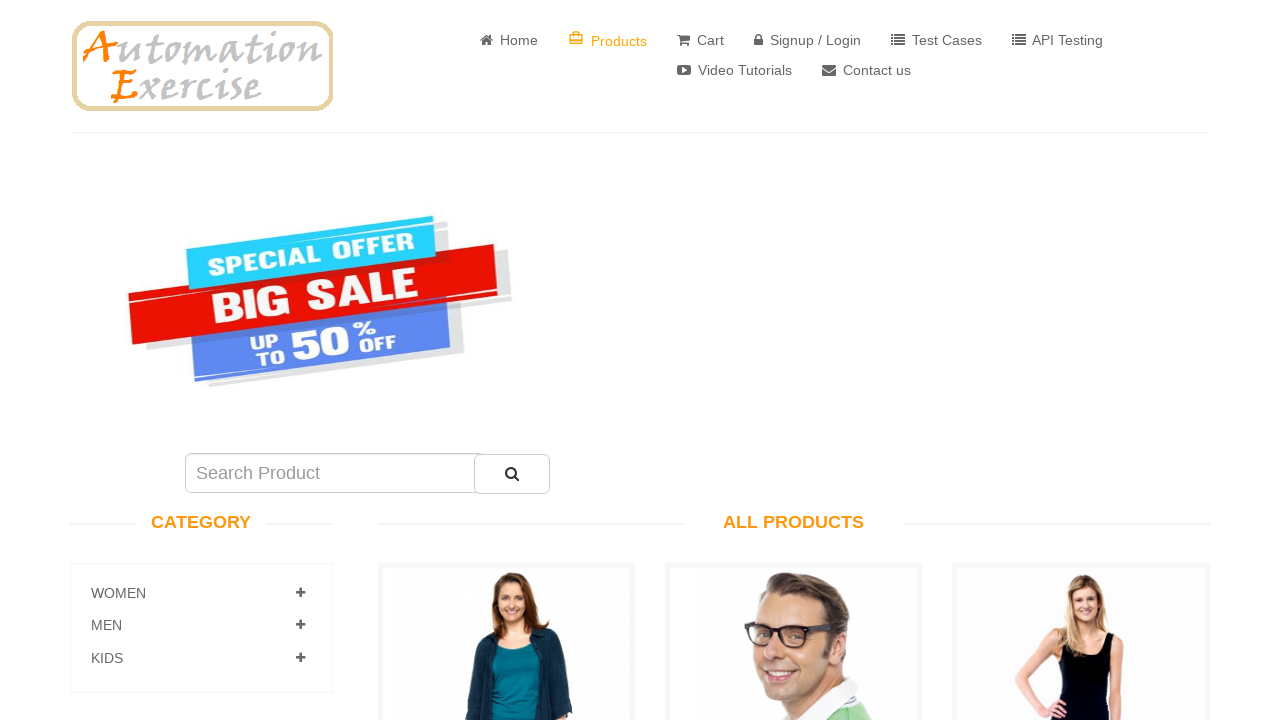

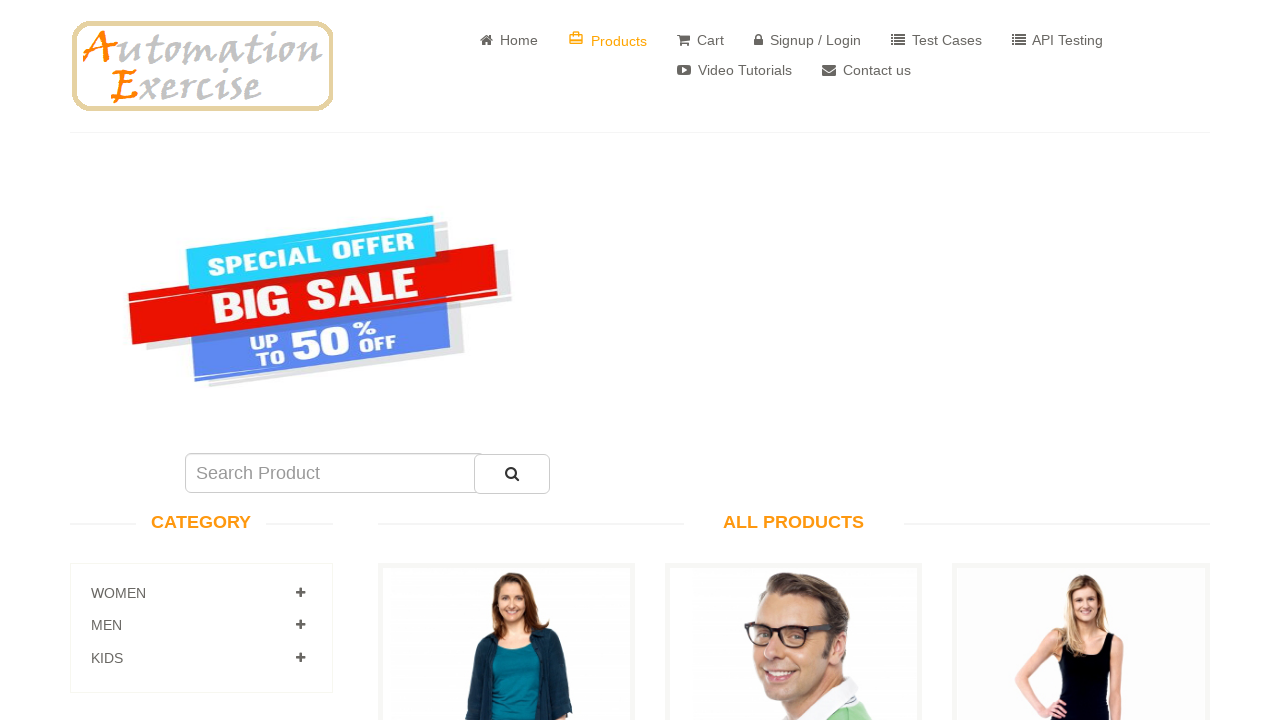